Performs a drag and drop action to a specific offset position

Starting URL: https://crossbrowsertesting.github.io/drag-and-drop

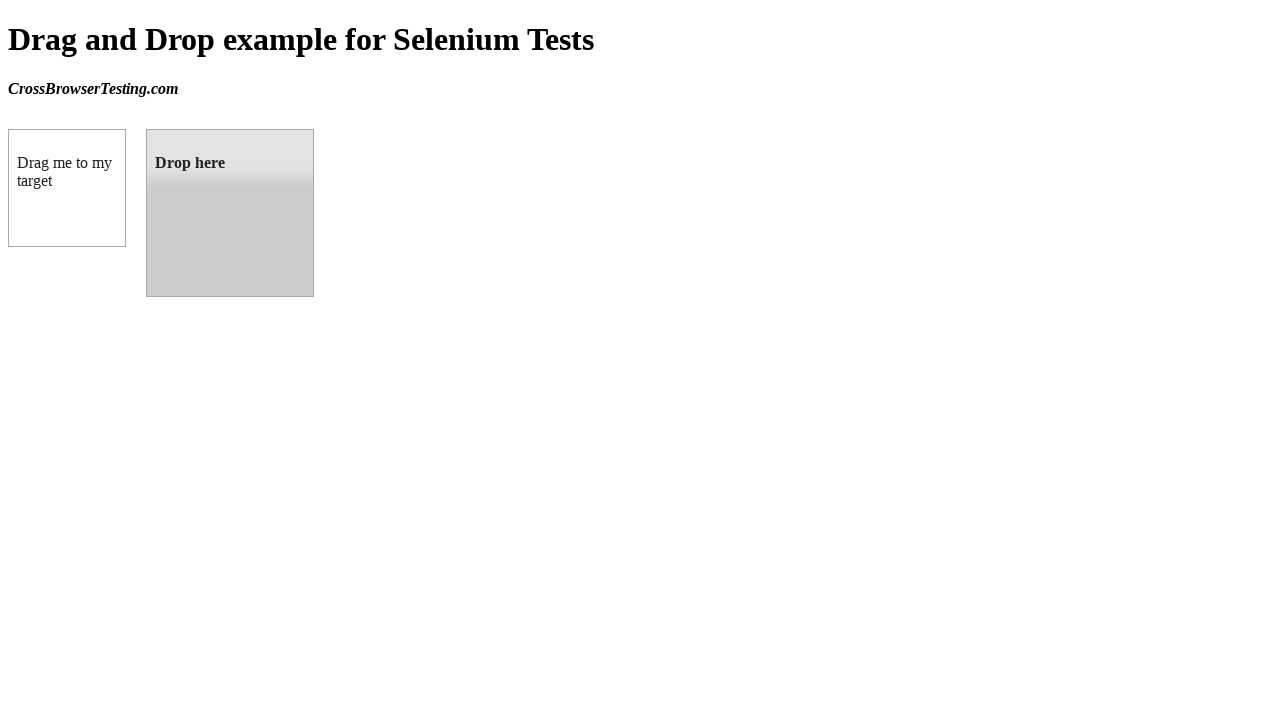

Located draggable element 'box A'
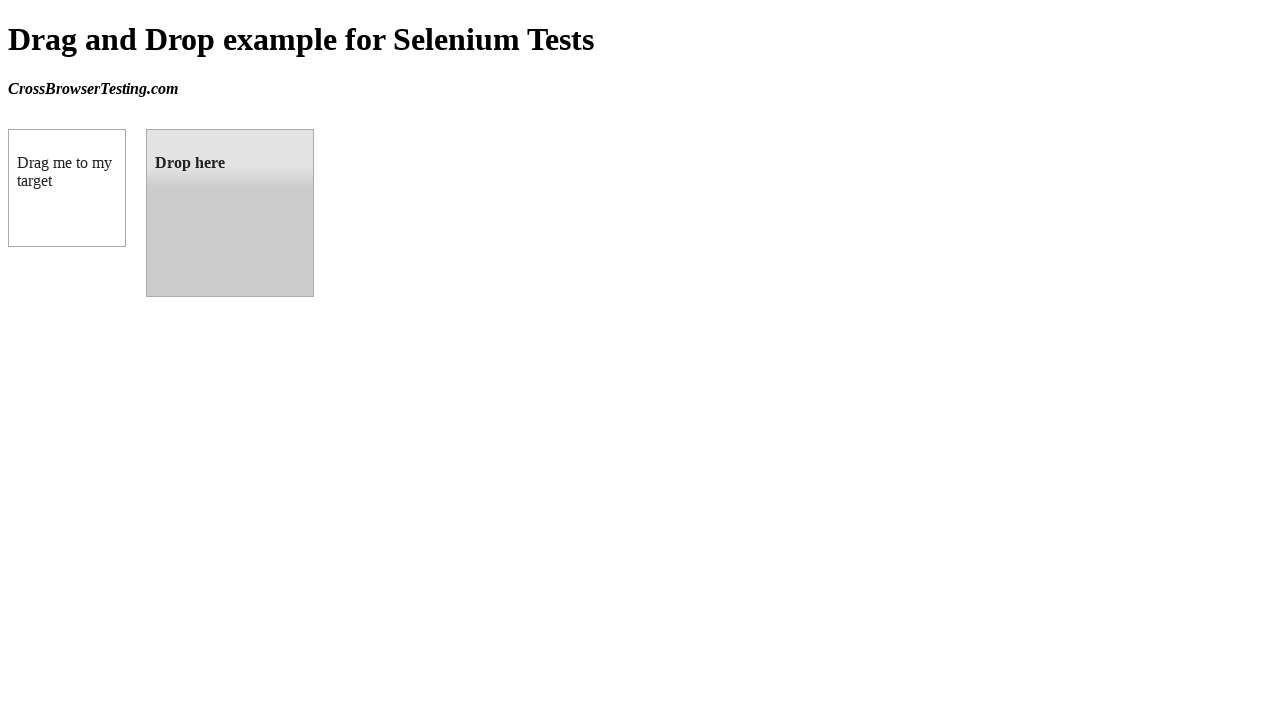

Located droppable target element
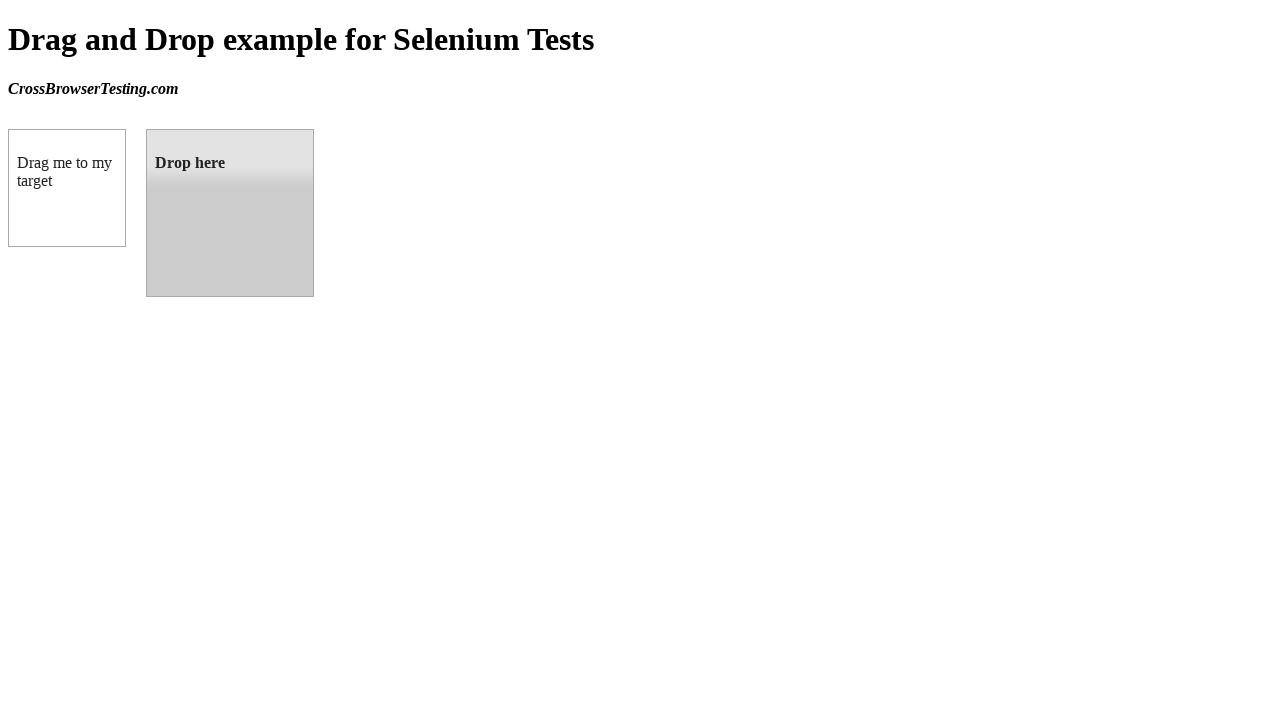

Retrieved bounding box of target element
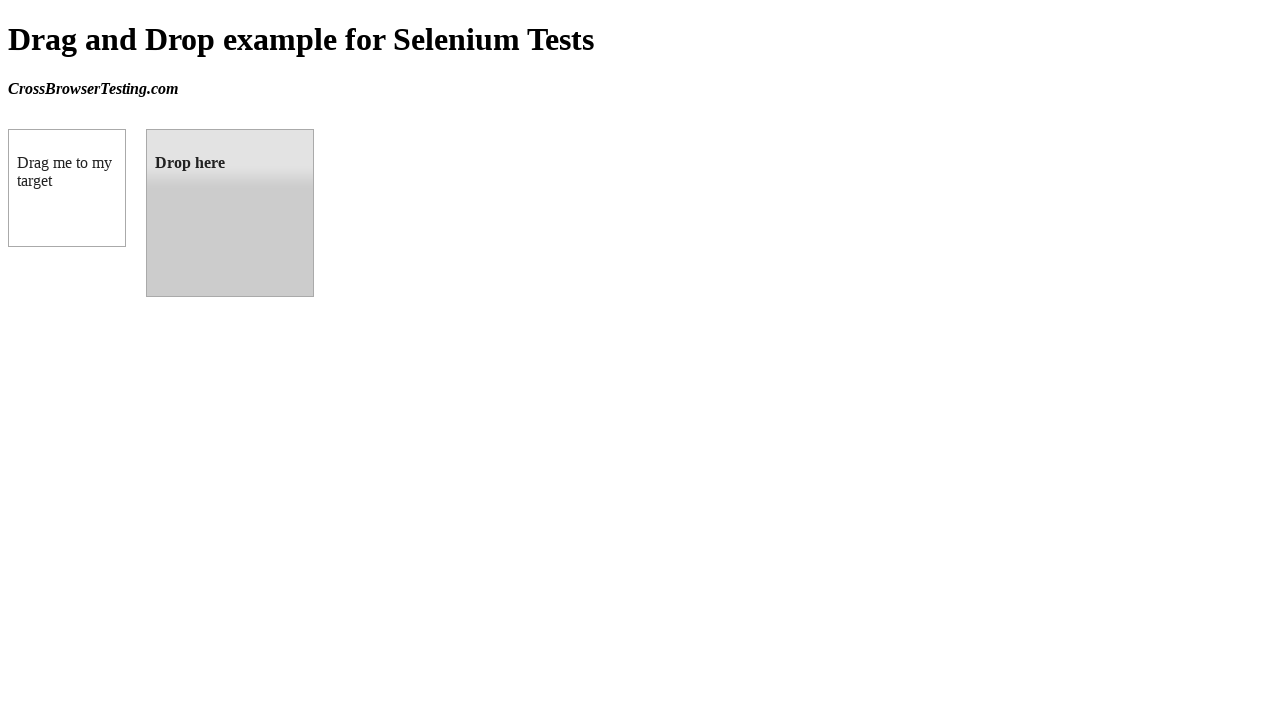

Performed drag and drop from box A to droppable target at (230, 213)
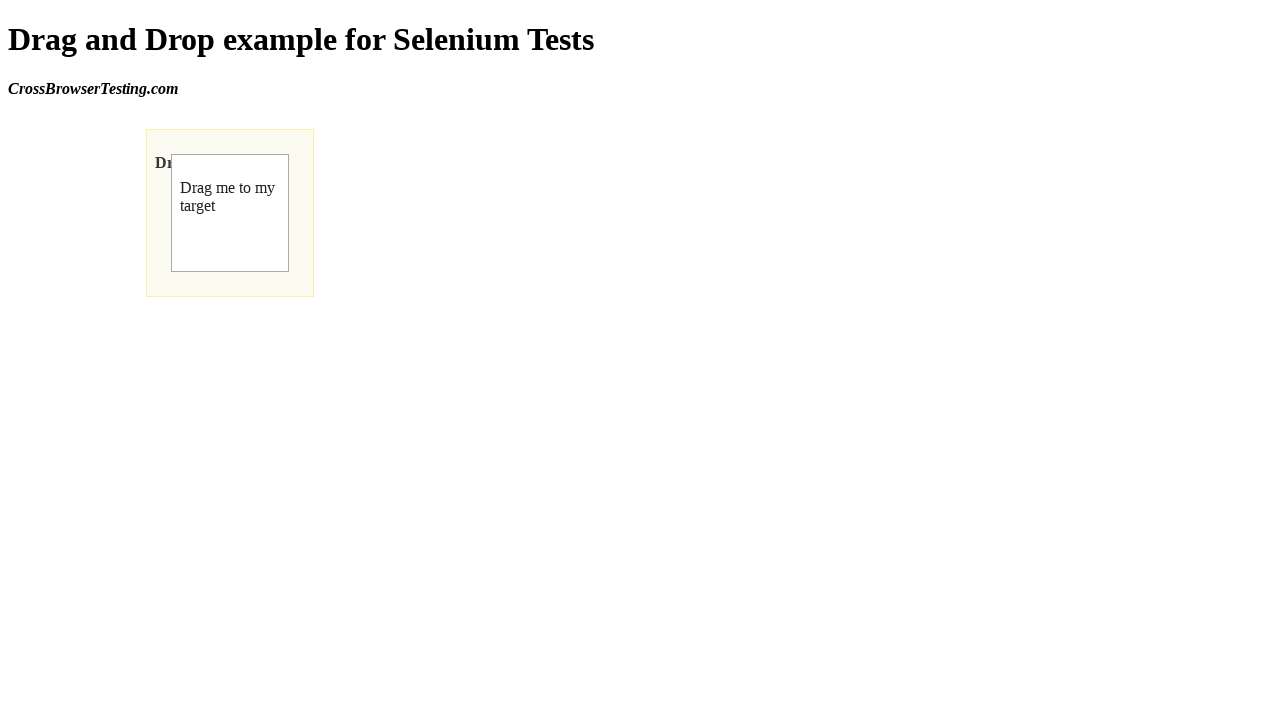

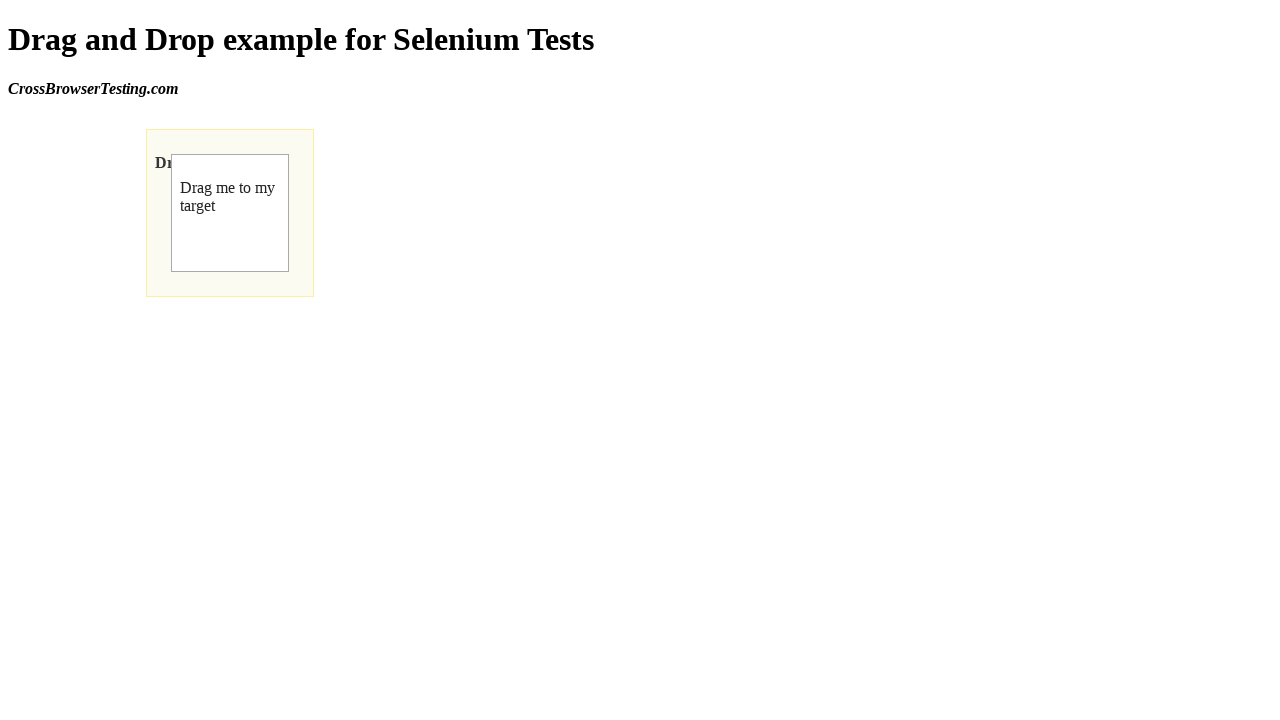